Tests a registration form by filling in first name, last name, and email fields in the first block, submitting the form, and verifying the success message is displayed.

Starting URL: http://suninjuly.github.io/registration1.html

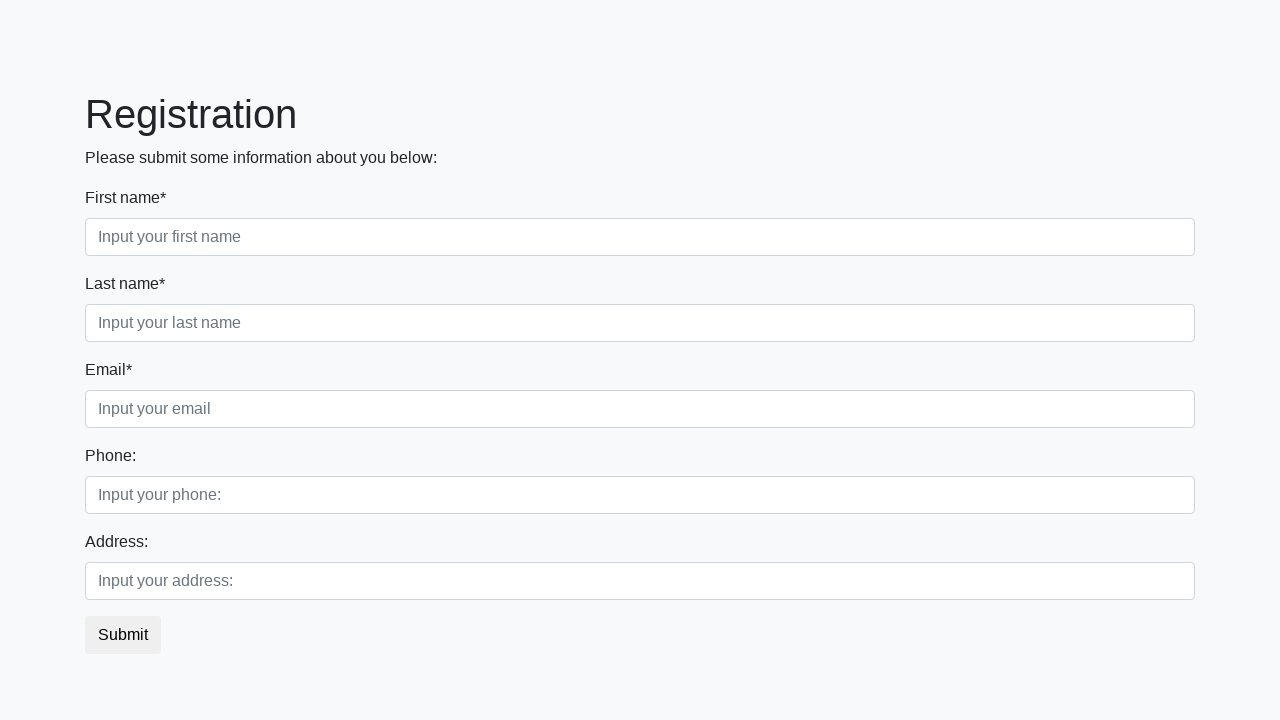

Filled first name field with 'Ivan' on .first_block .form-control.first
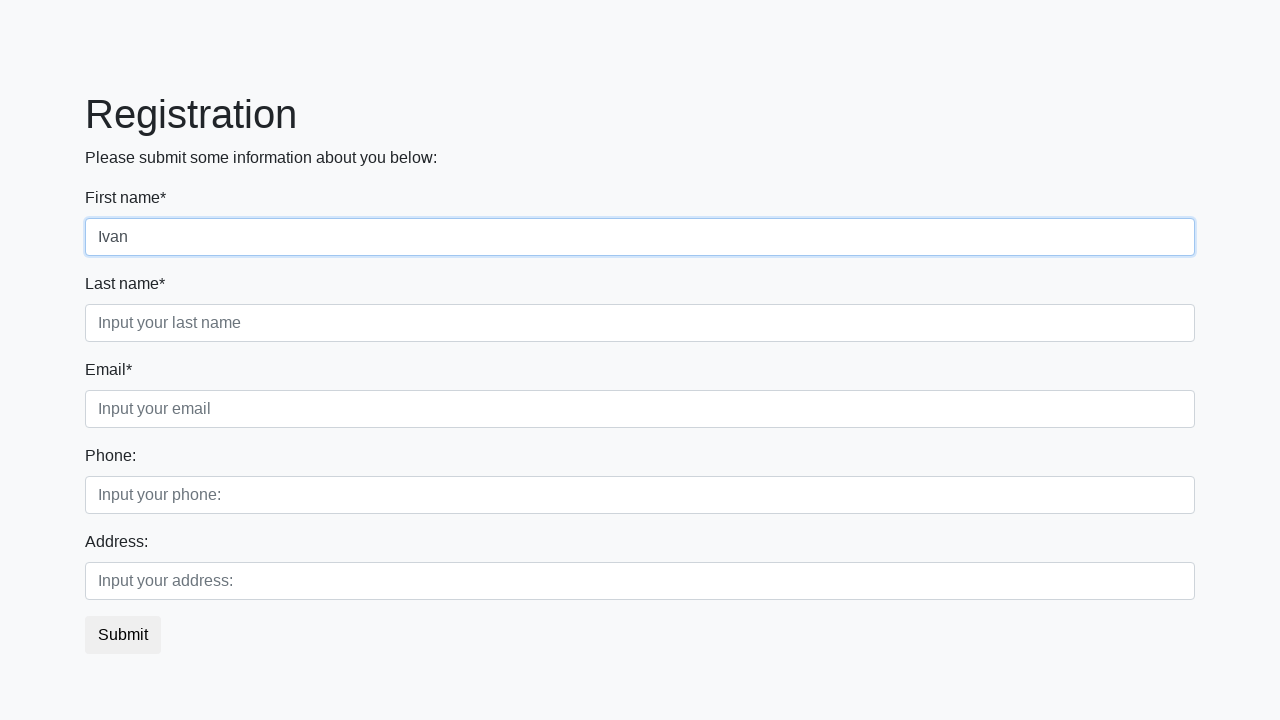

Filled last name field with 'Petrov' on .first_block .form-control.second
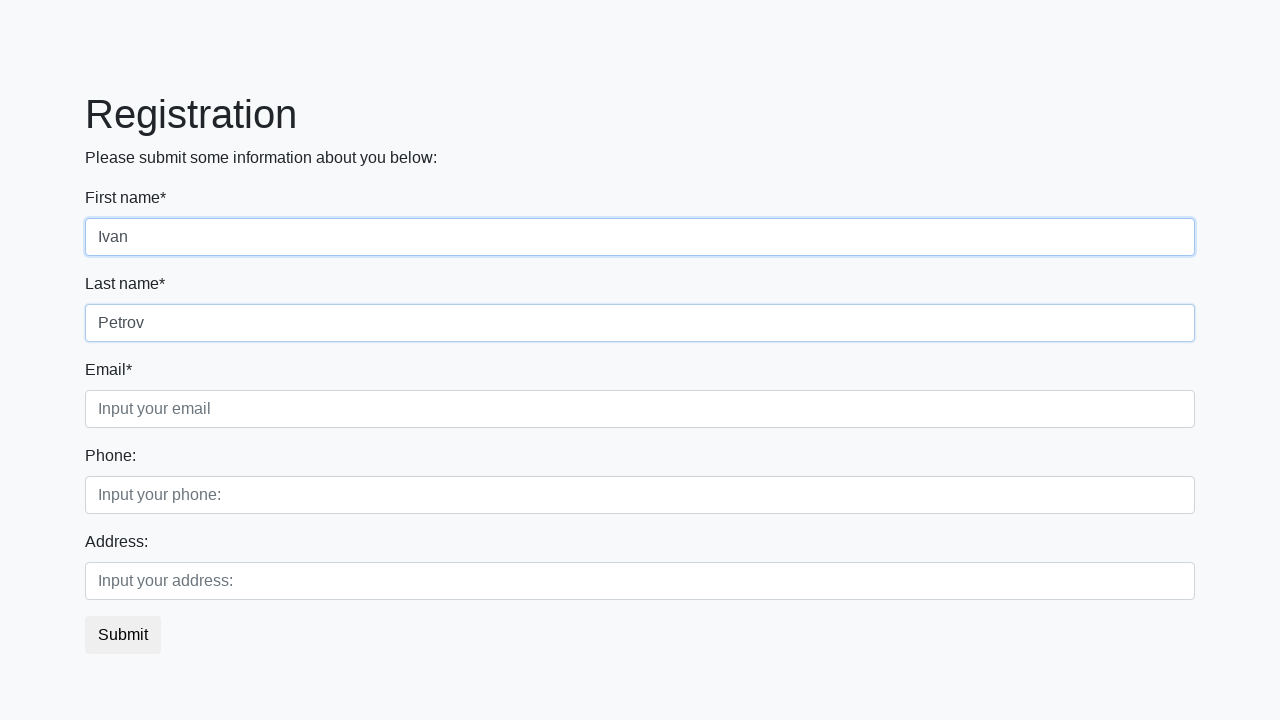

Filled email field with 'petrov_ivan@mail.ru' on .first_block .form-control.third
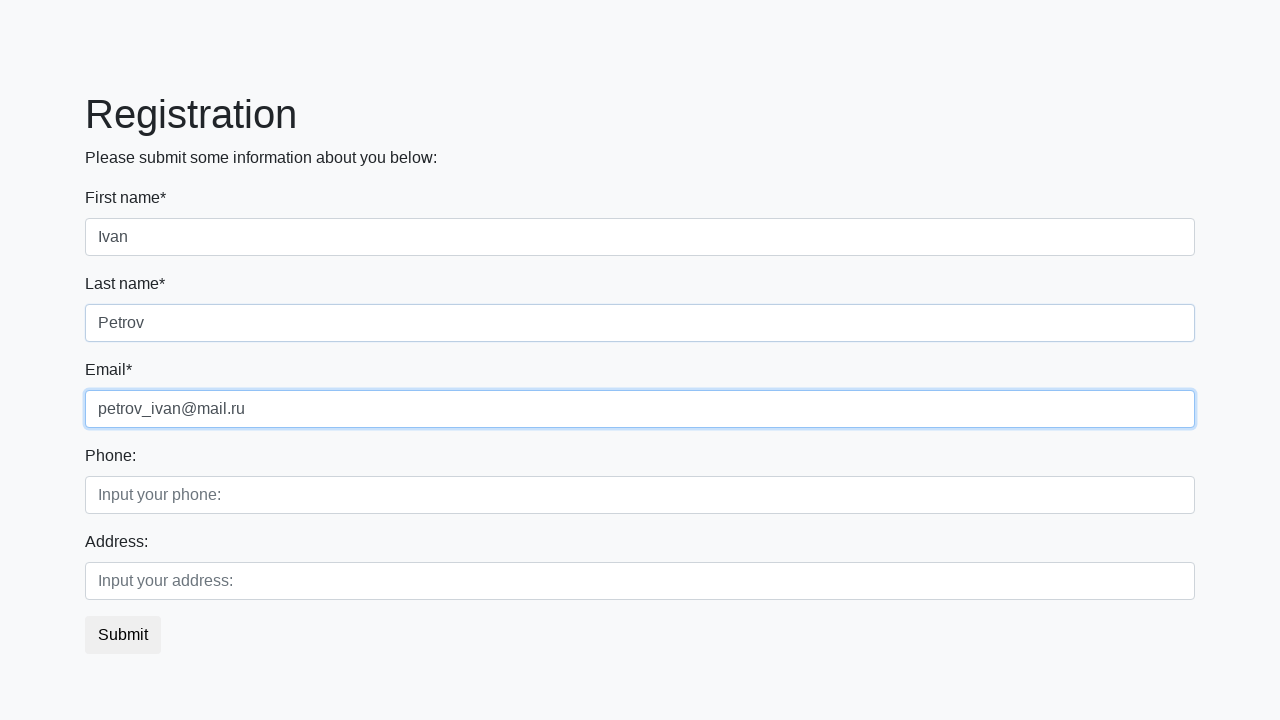

Clicked submit button to register at (123, 635) on button.btn
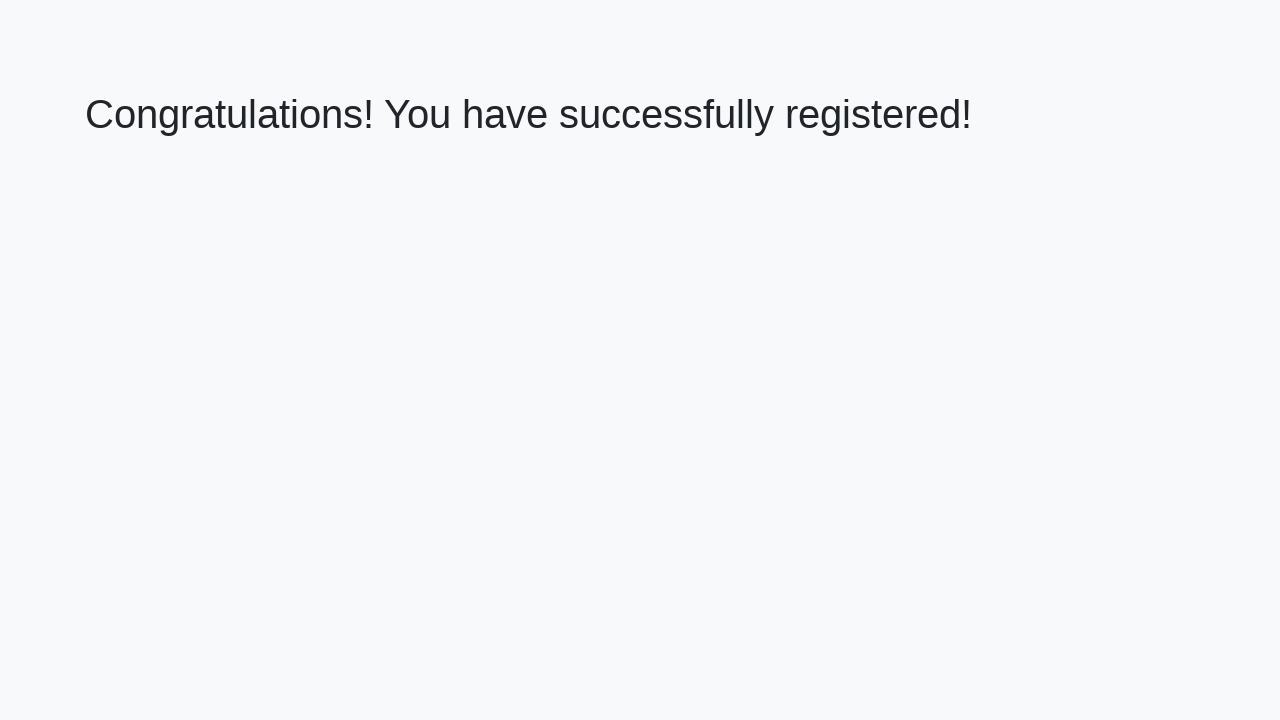

Success message loaded
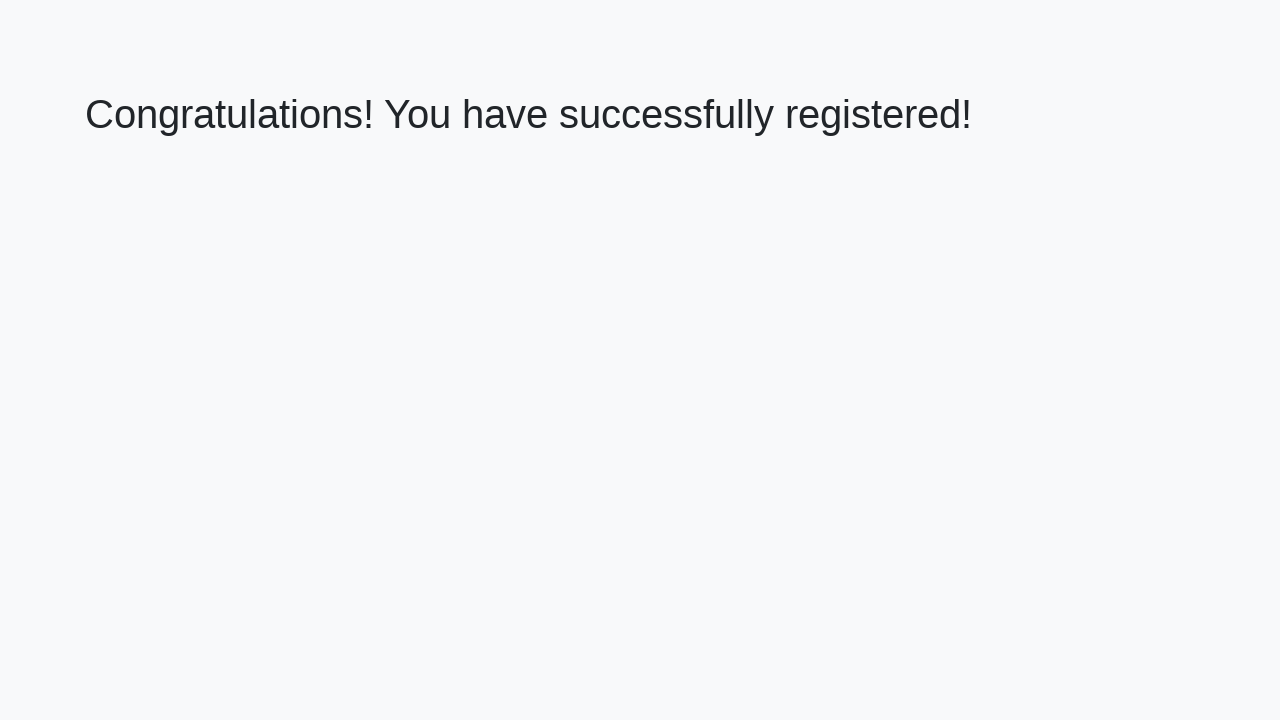

Retrieved success message text
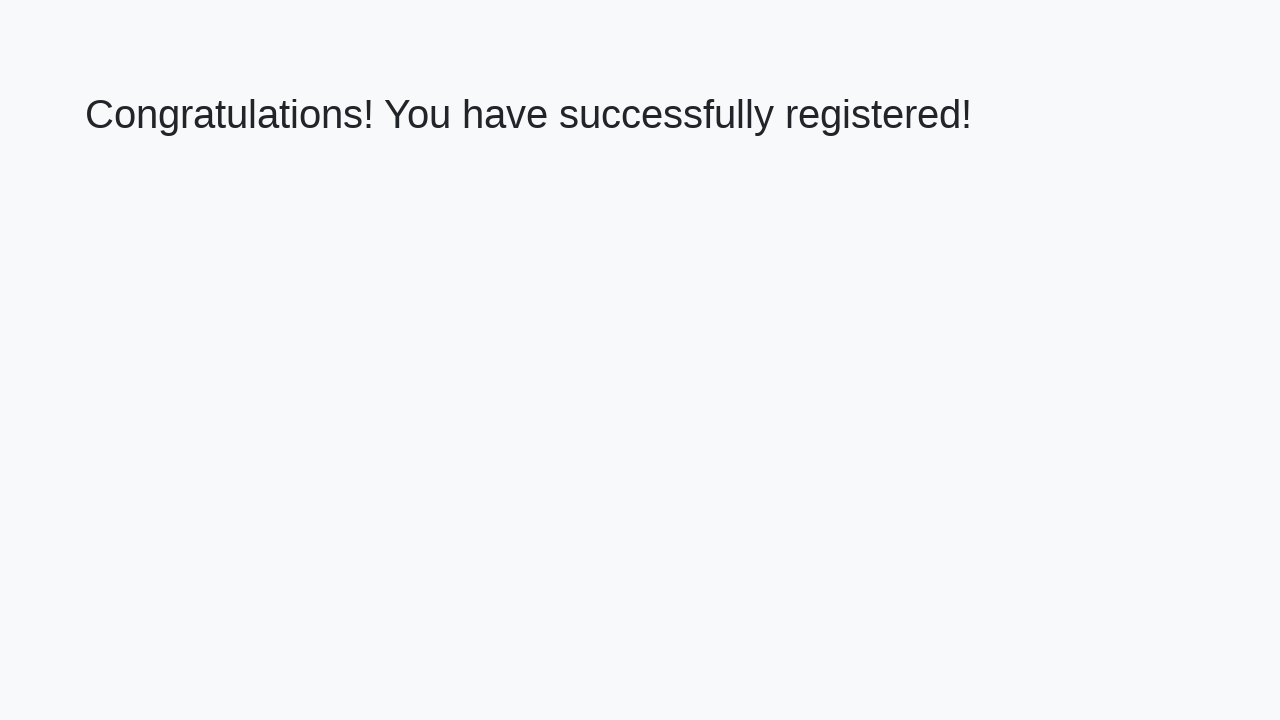

Verified success message matches expected text
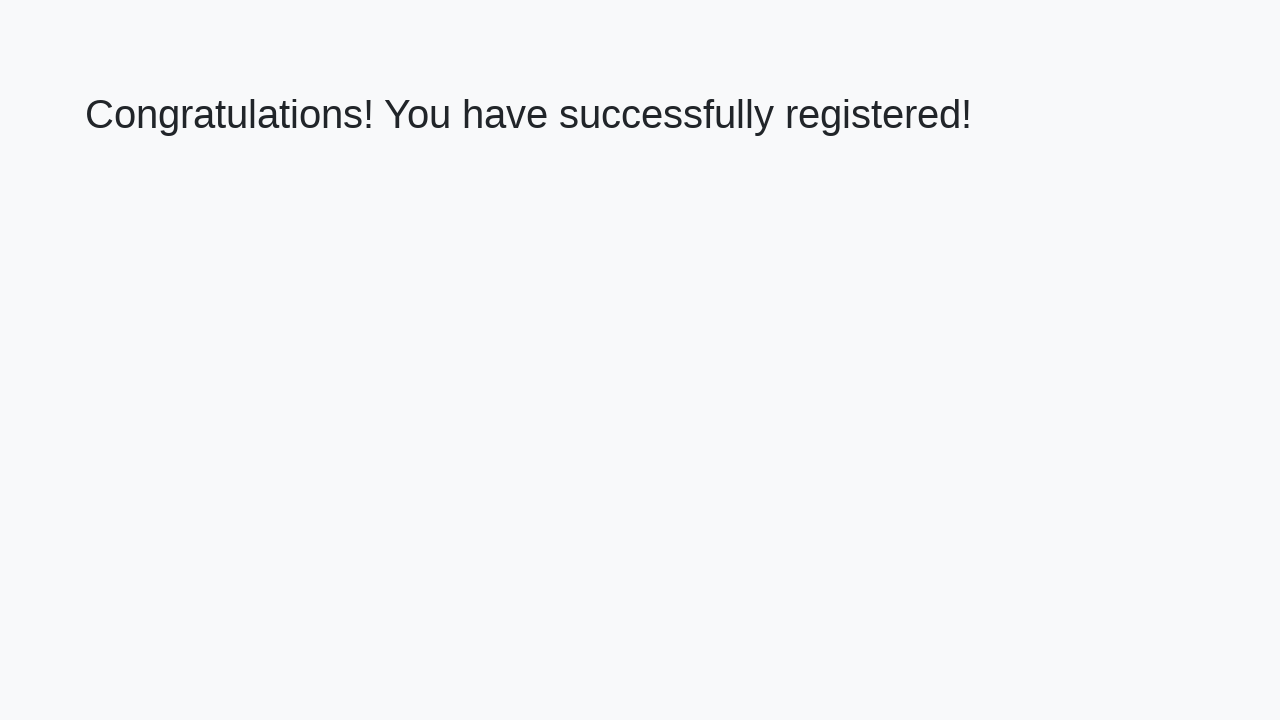

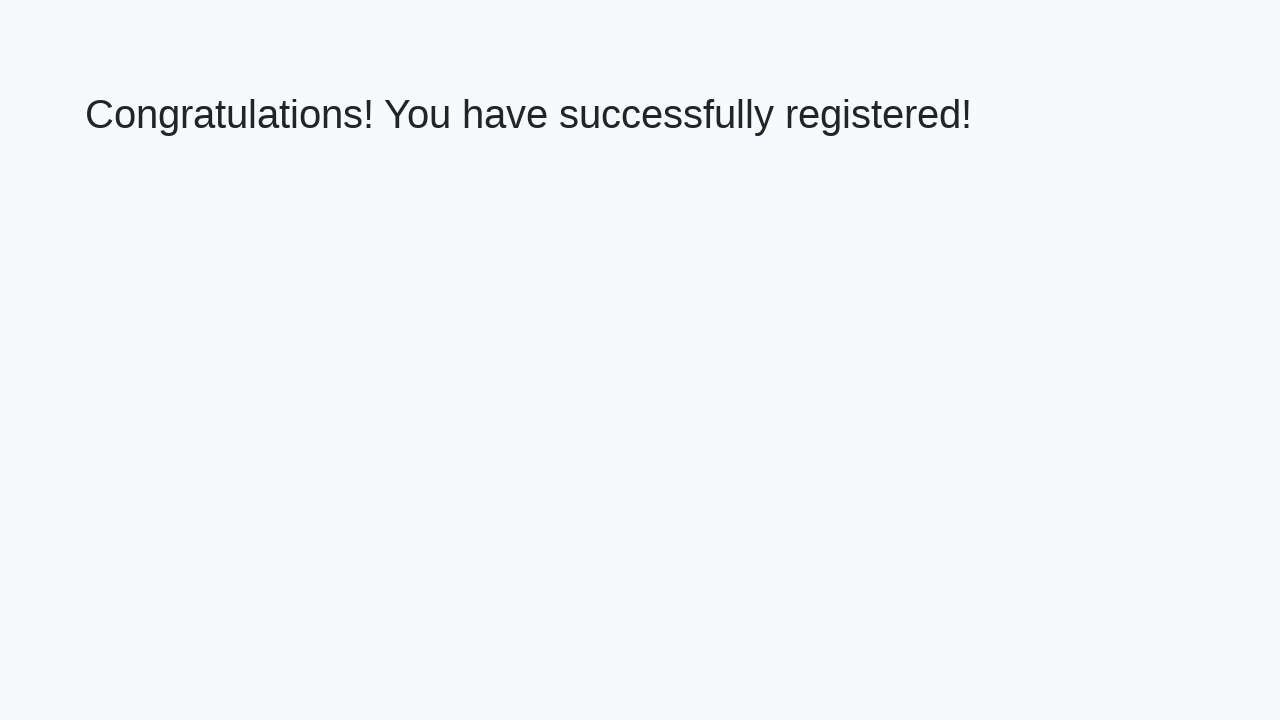